Tests registration form submission on the first registration page by filling all required fields and verifying successful registration message

Starting URL: https://suninjuly.github.io/registration1.html

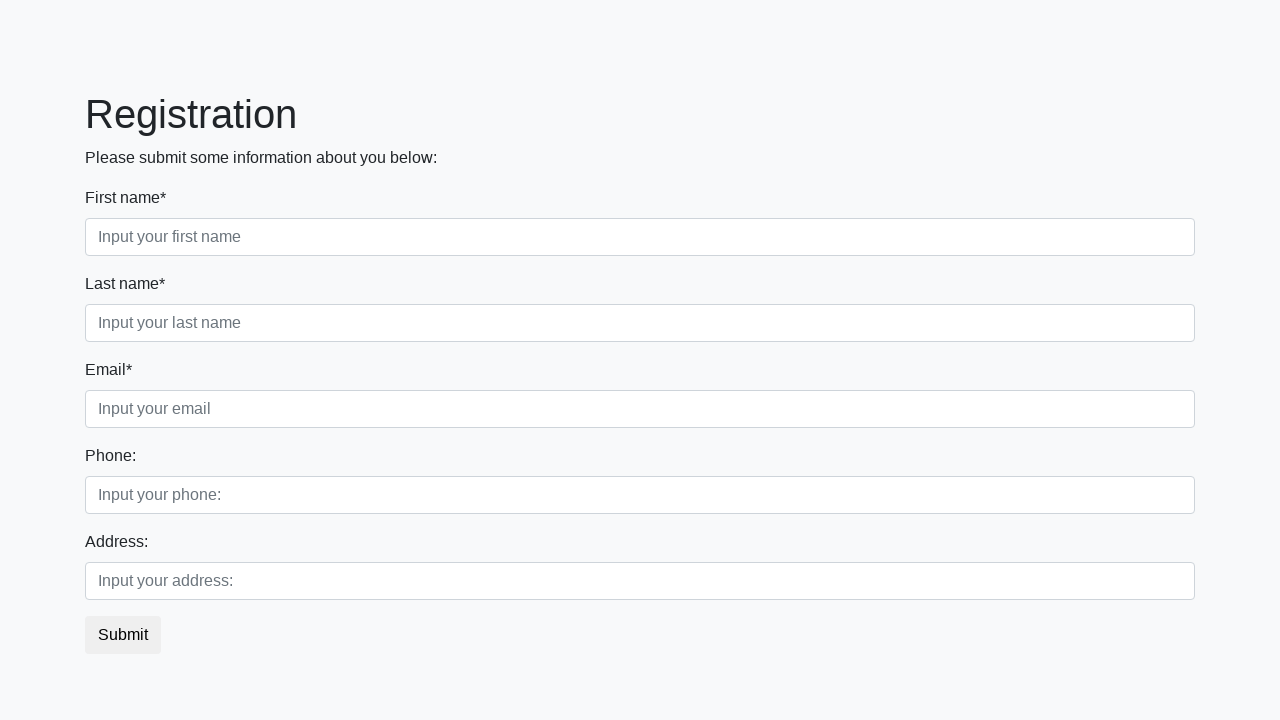

Navigated to registration form page
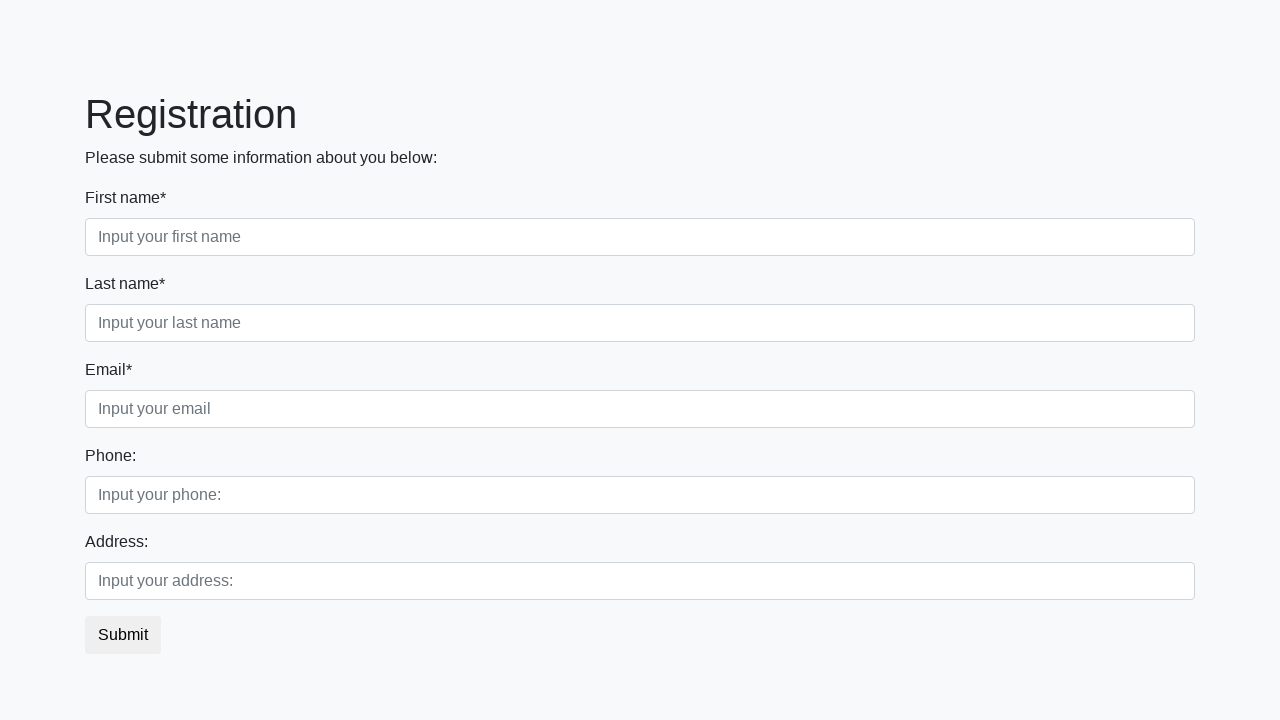

Filled first name field with 'Test Name' on div.first_block .first
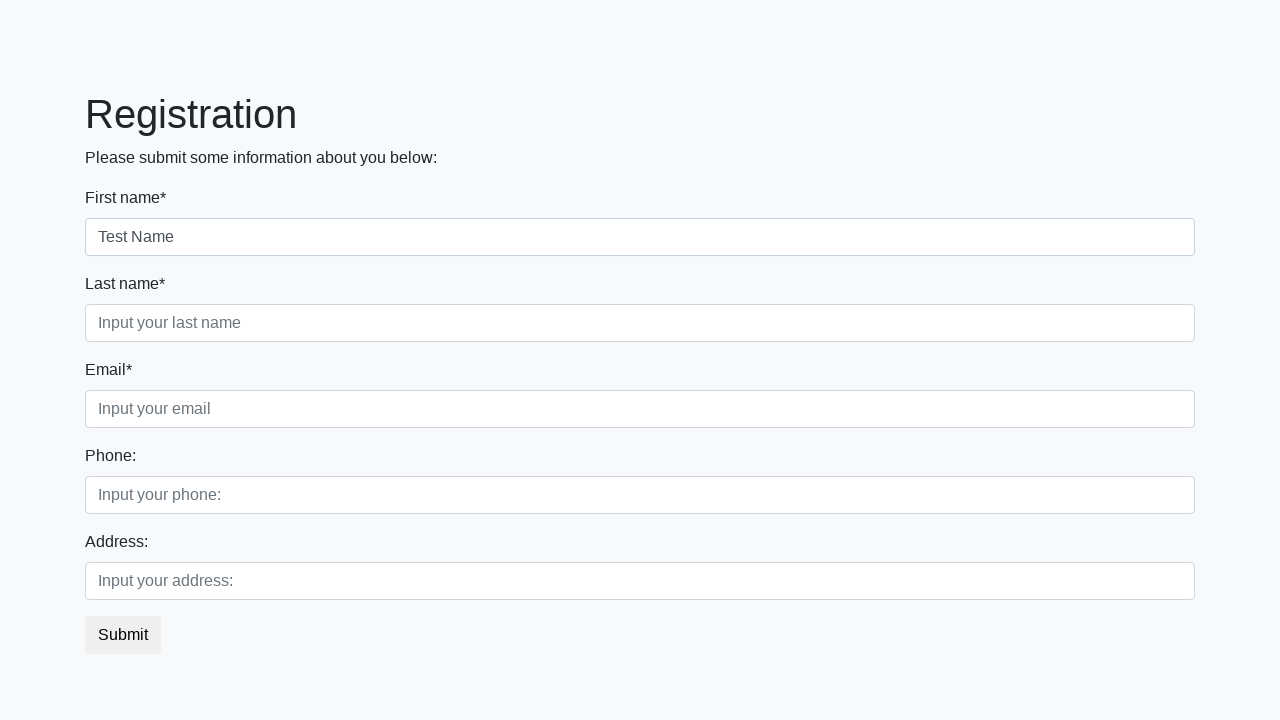

Filled surname field with 'Test Surname' on div.first_block .second
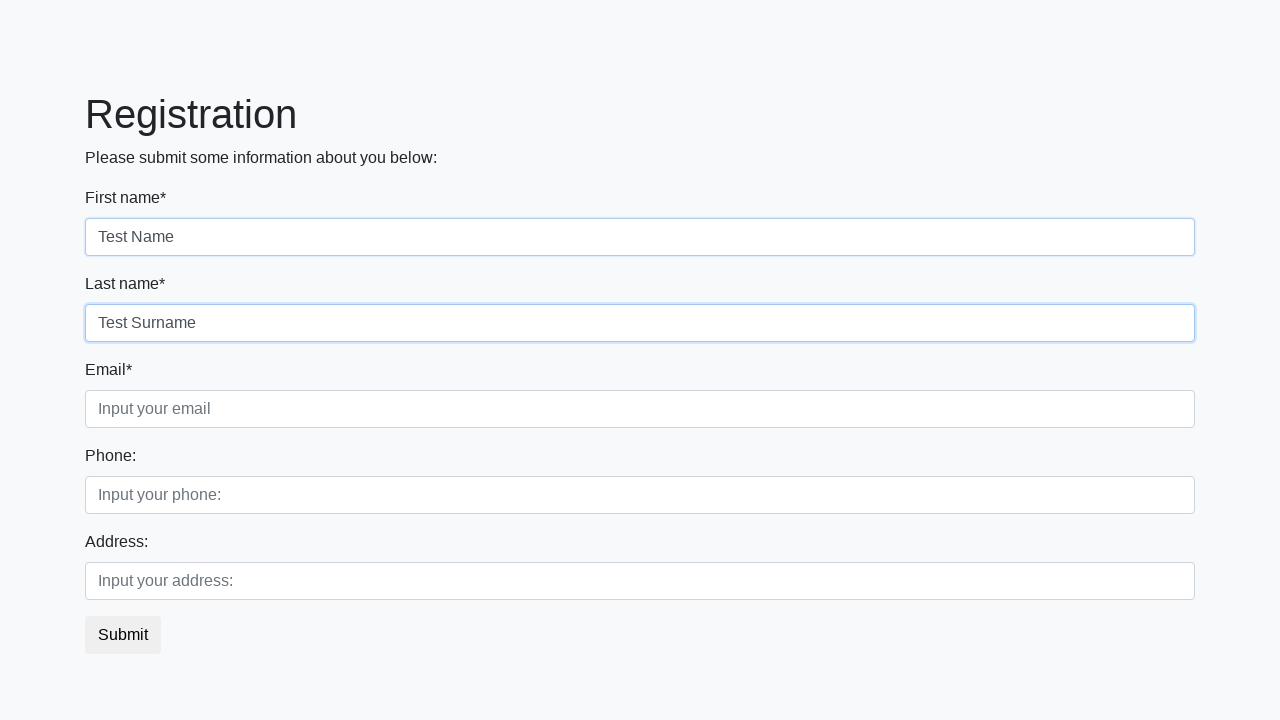

Filled email field with 'test_email@gmail.com' on div.first_block .third
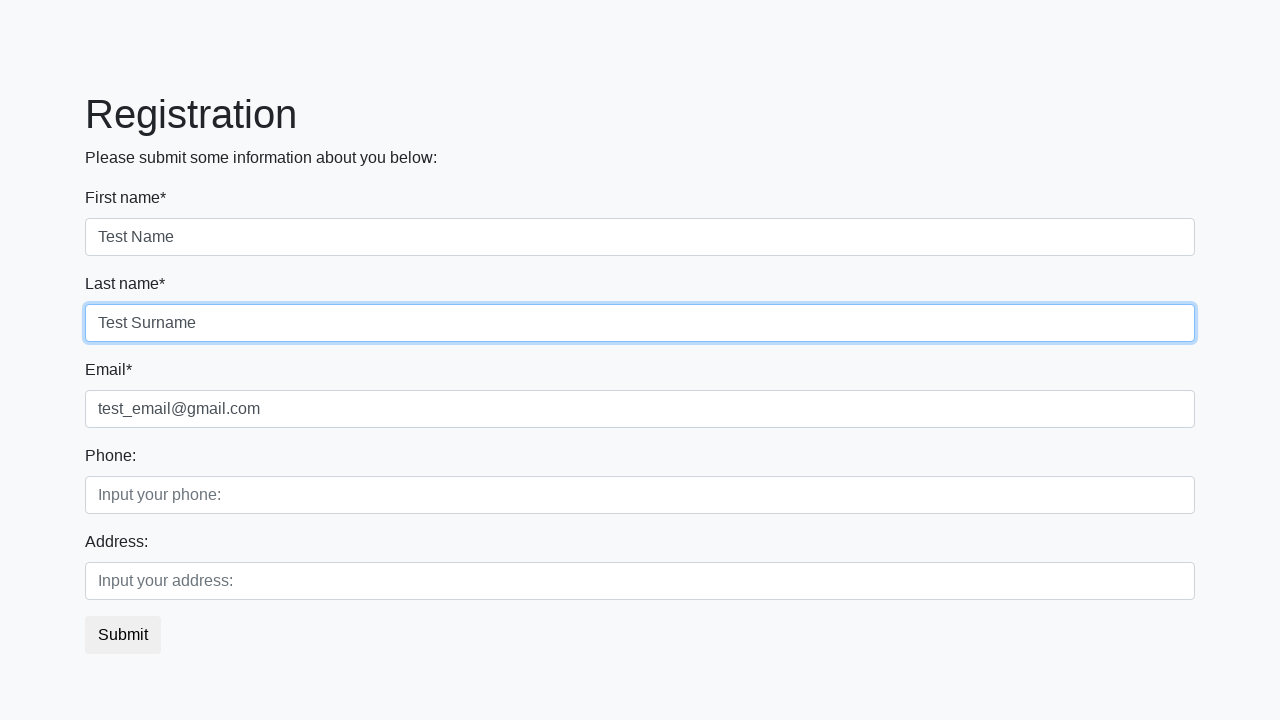

Filled phone field with '+1-789456123' on div.second_block .first
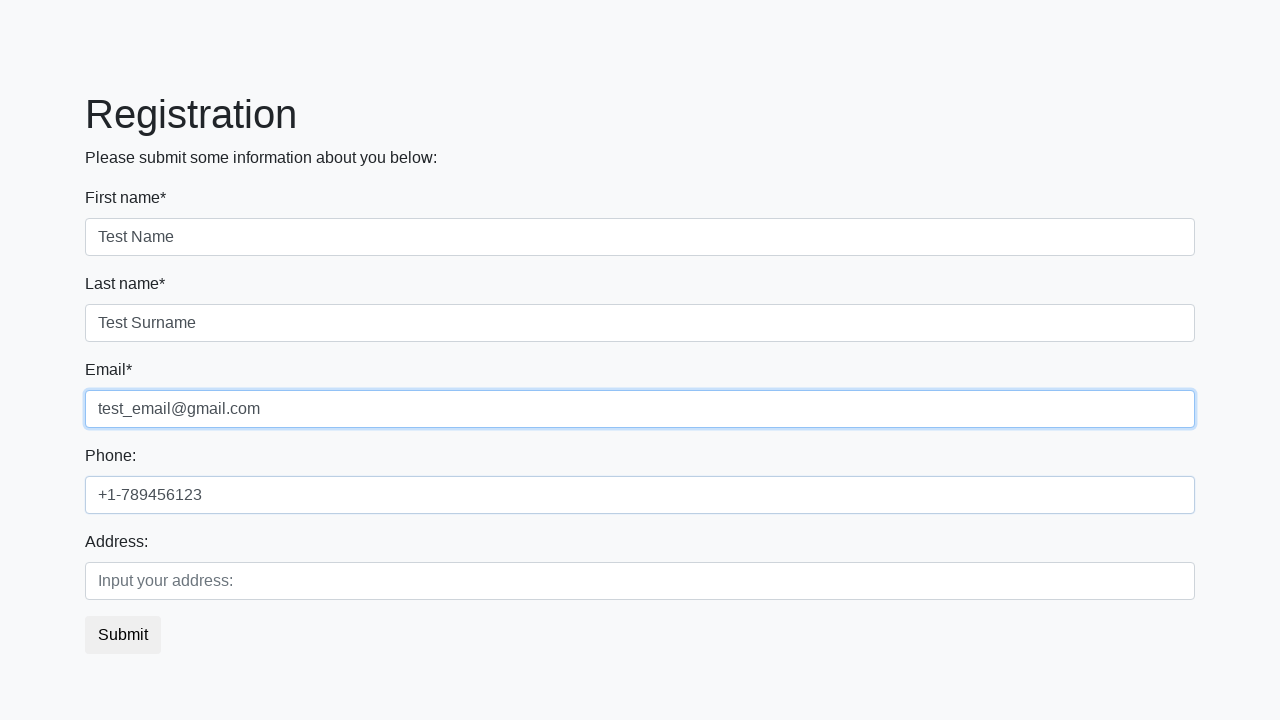

Filled address field with 'Test Address, test street' on div.second_block .second
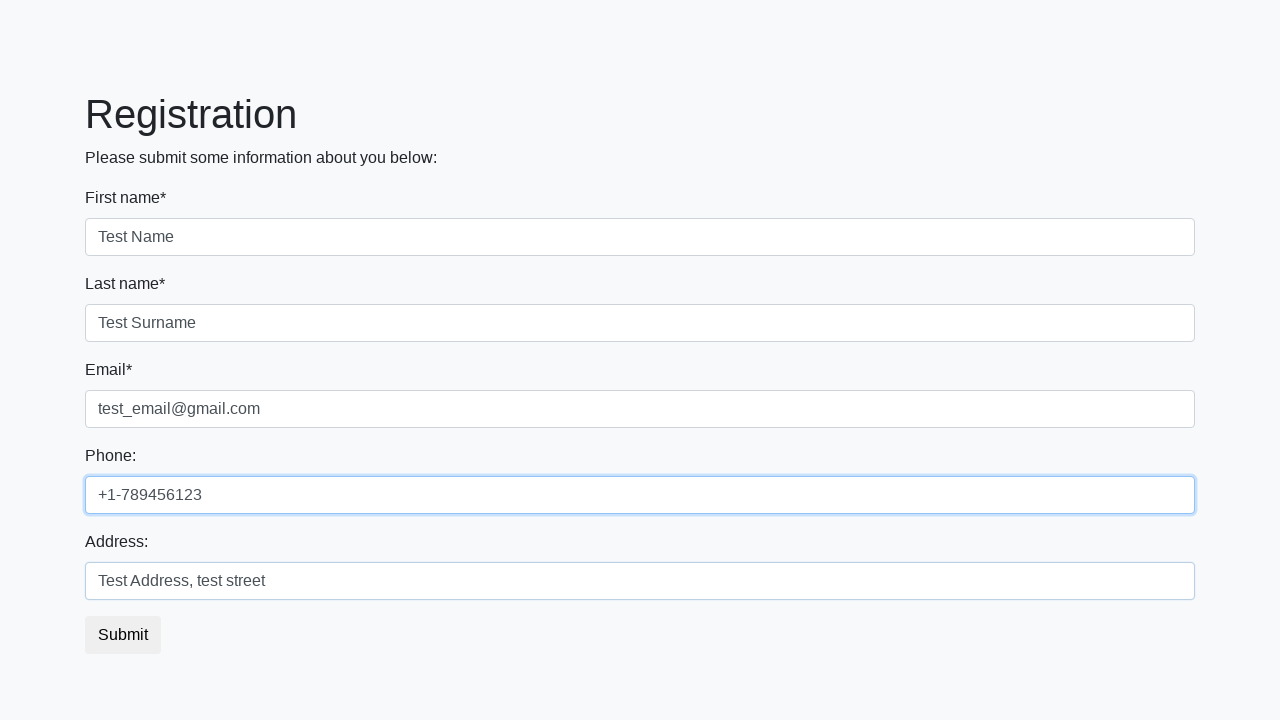

Clicked submit button to register at (123, 635) on .btn.btn-default
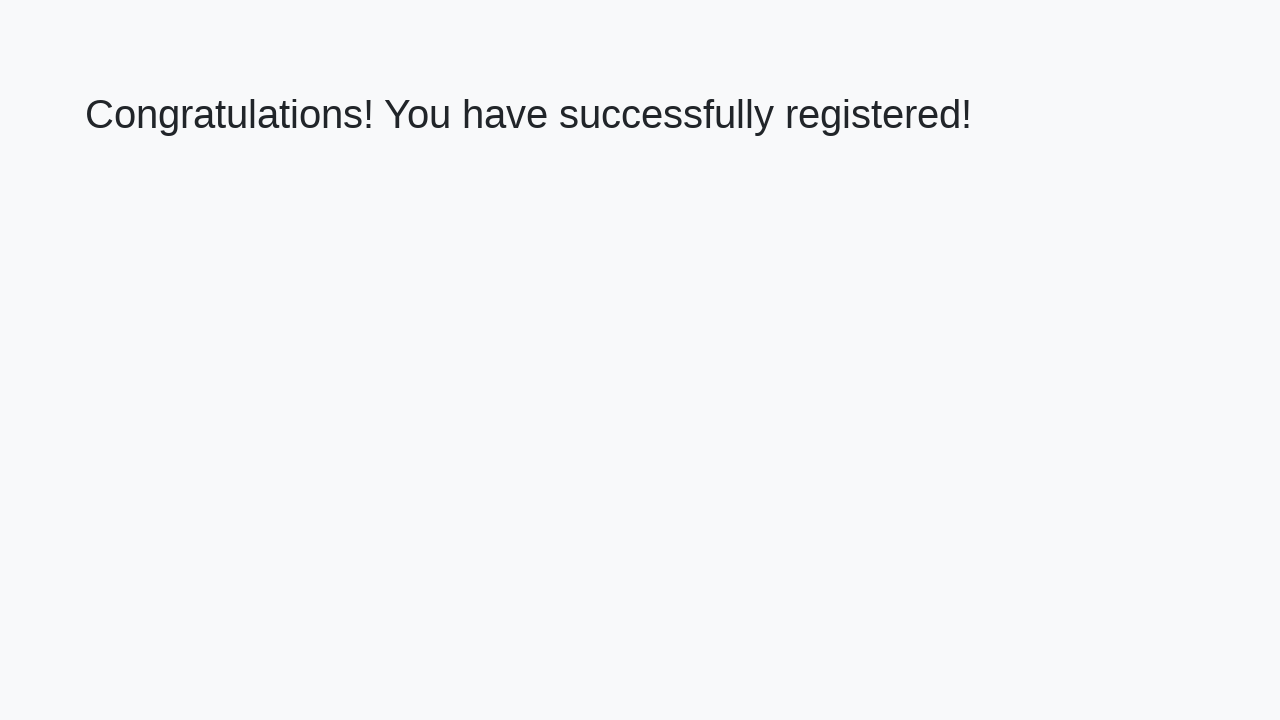

Success message header loaded
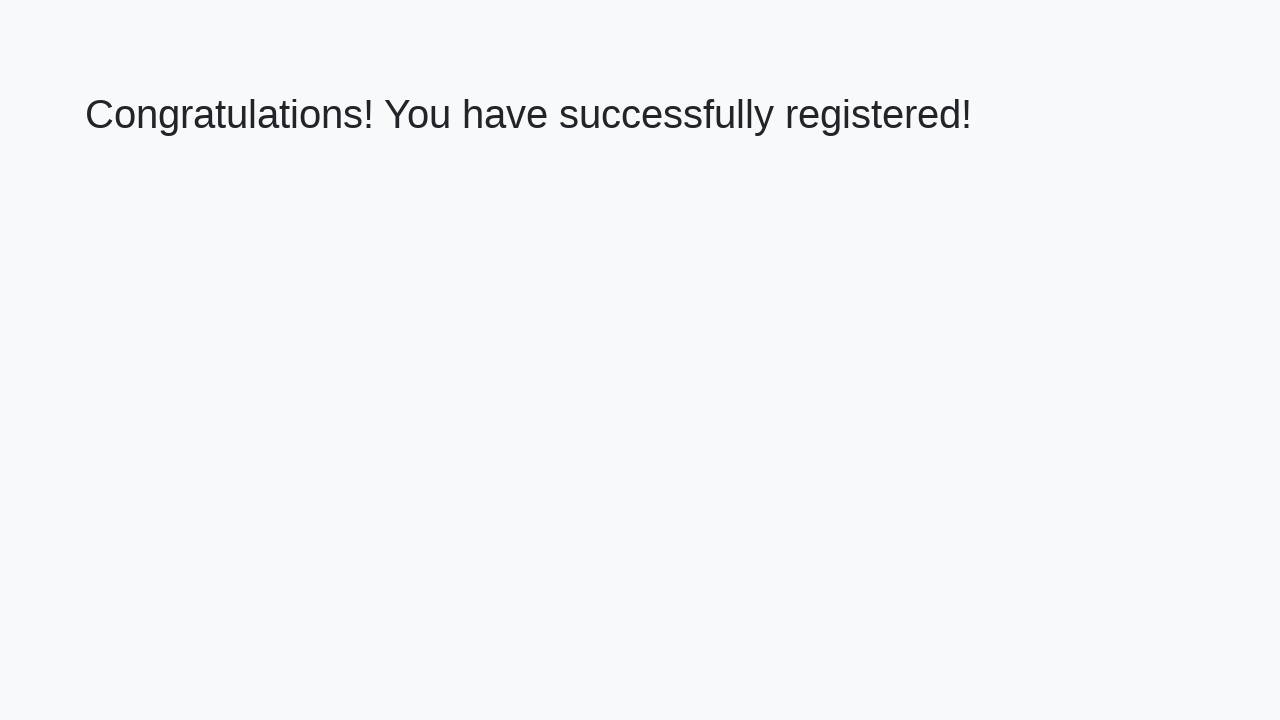

Retrieved congratulations message text
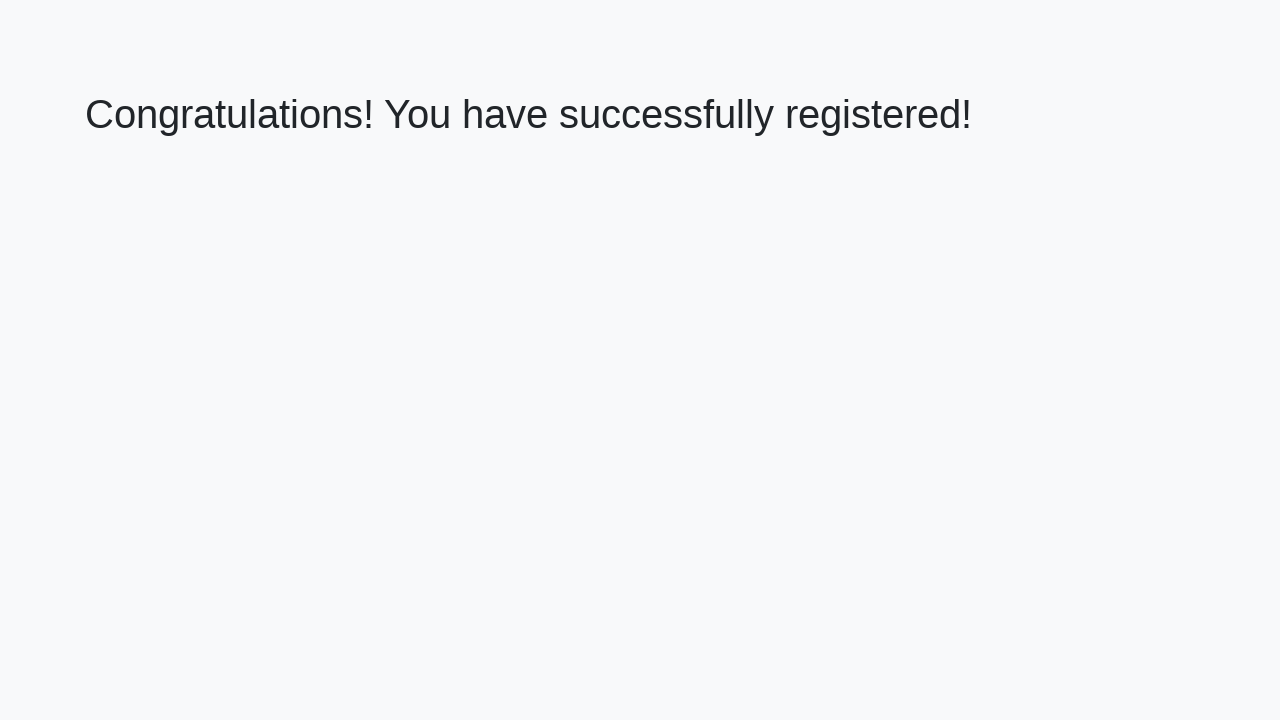

Verified successful registration message: 'Congratulations! You have successfully registered!'
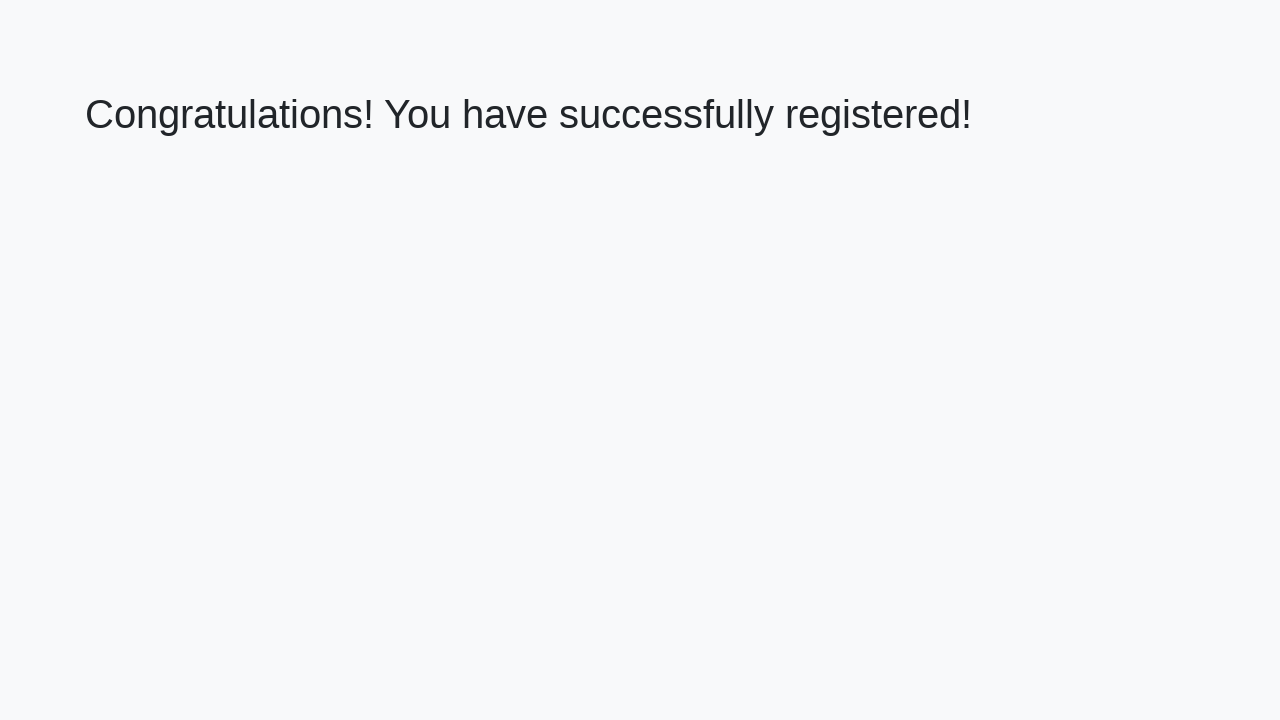

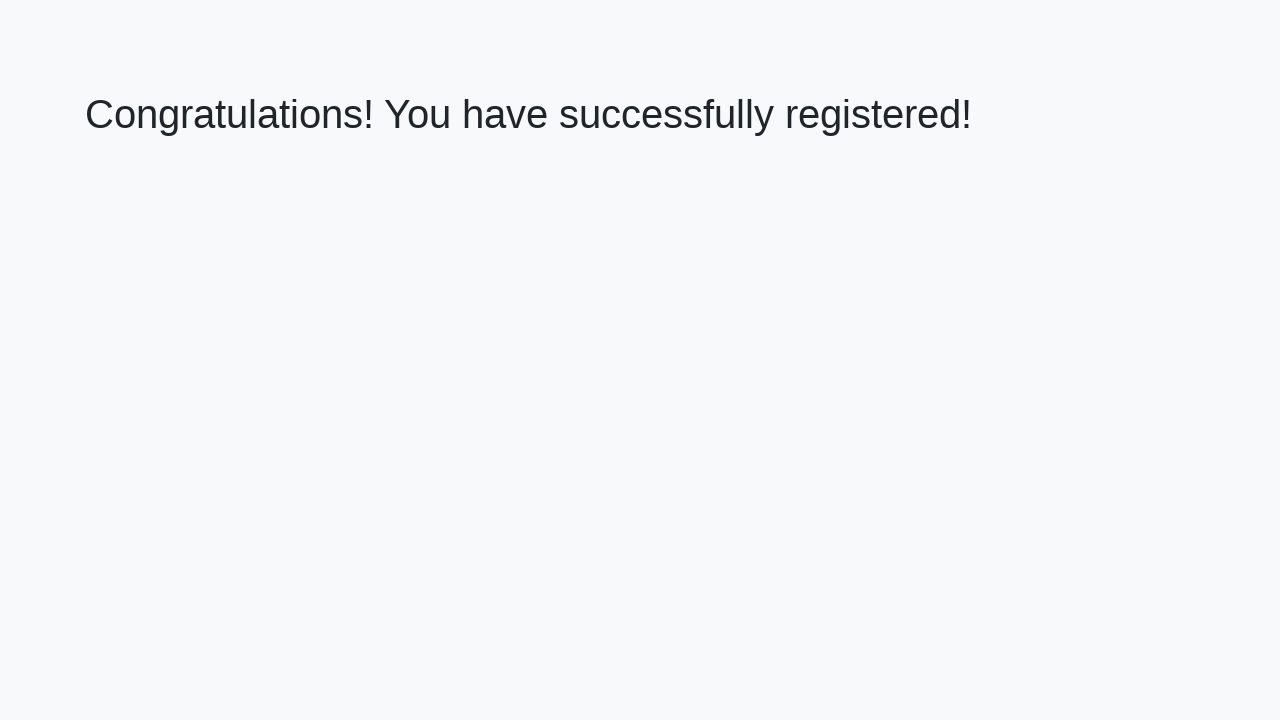